Tests the feedback form submission by filling all form fields and clicking submit, then waiting for the confirmation page

Starting URL: http://zero.webappsecurity.com/index.html

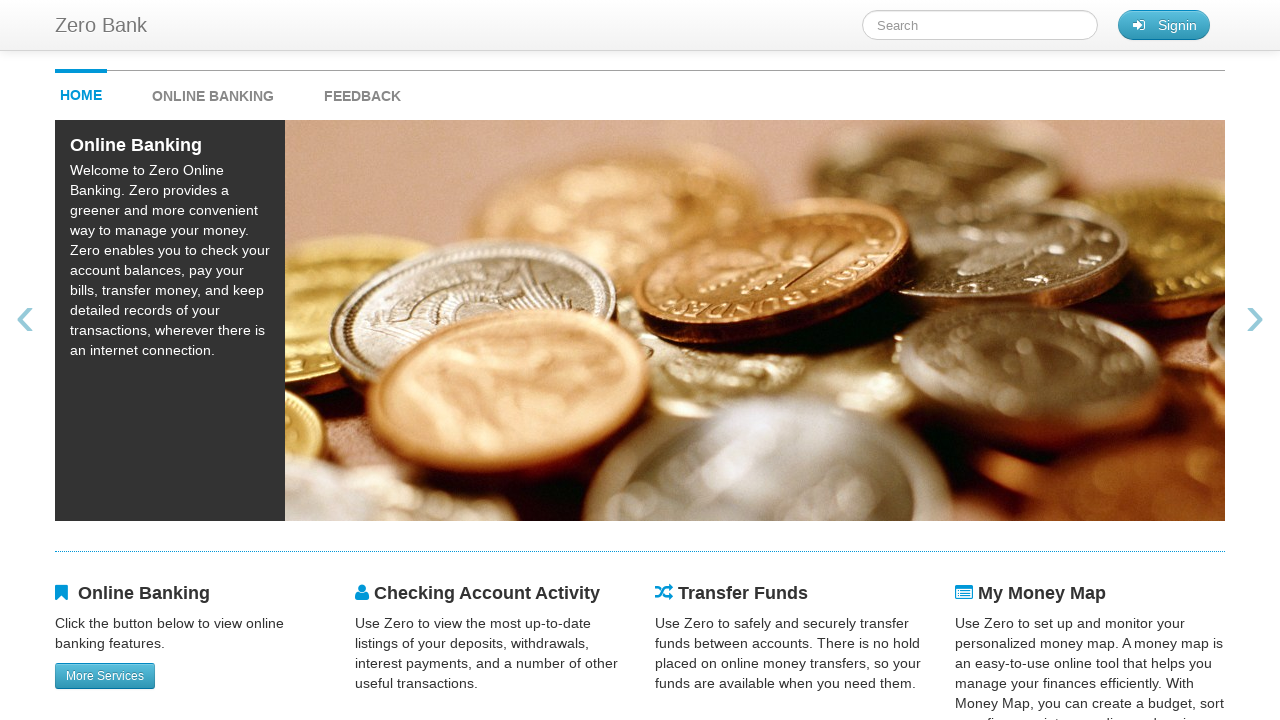

Clicked on feedback link at (362, 91) on #feedback
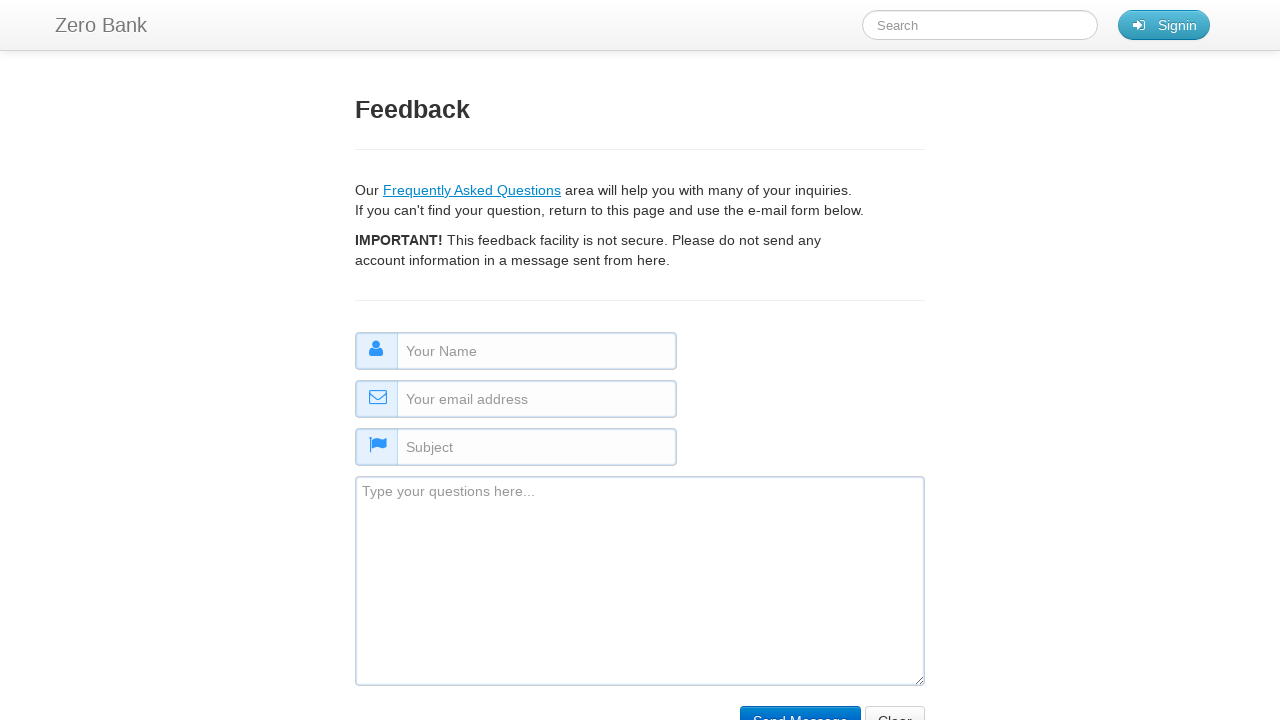

Filled name field with 'some name' on #name
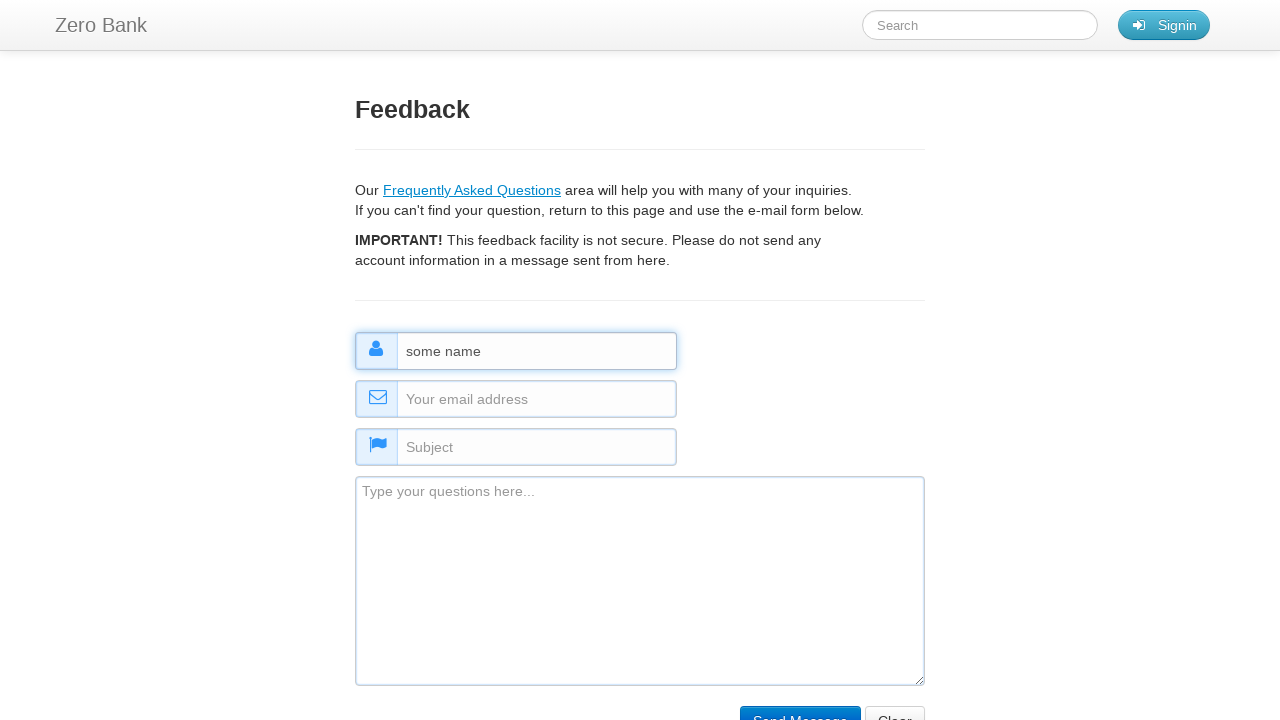

Filled email field with 'some_email@email.com' on #email
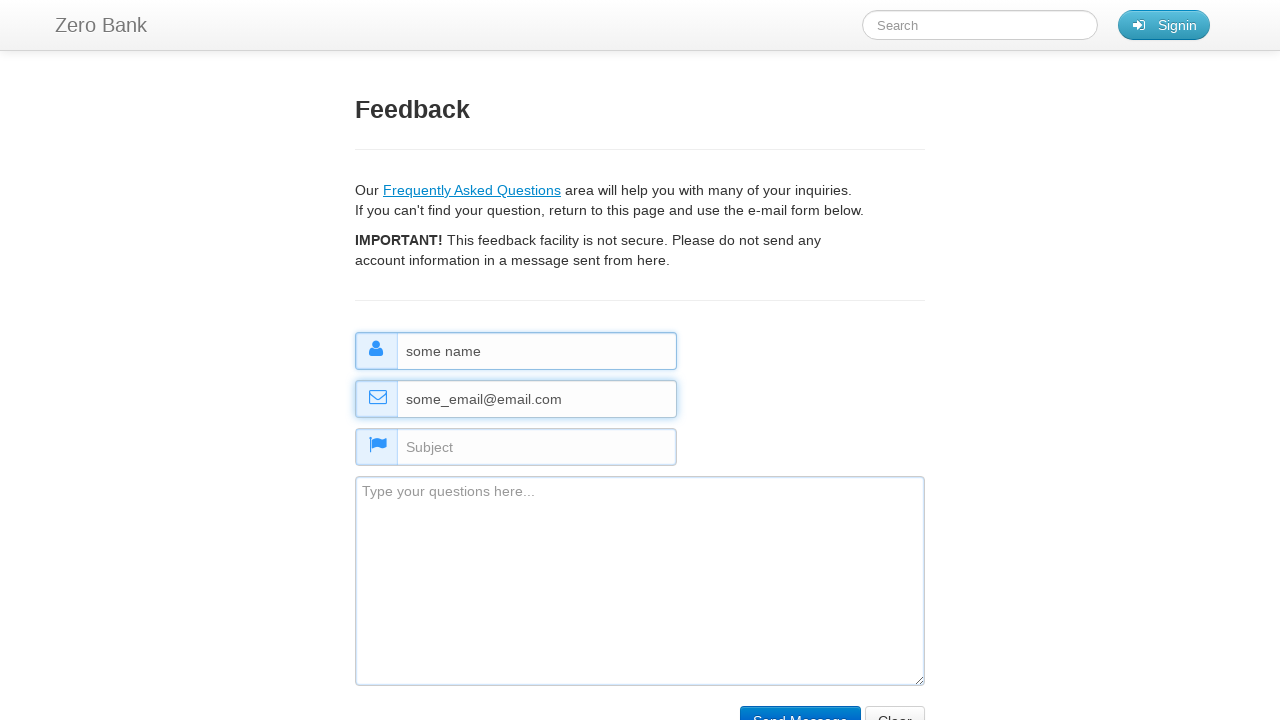

Filled subject field with 'some subject' on #subject
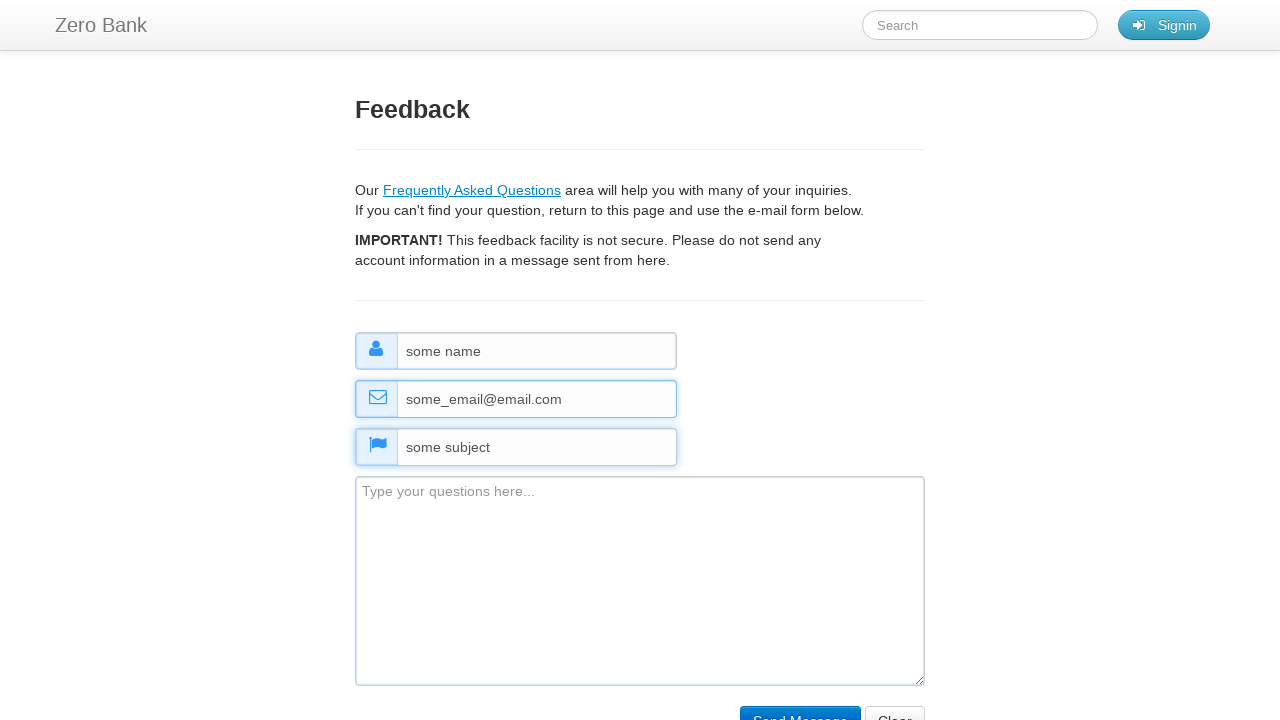

Filled comment field with 'some comments about the application' on #comment
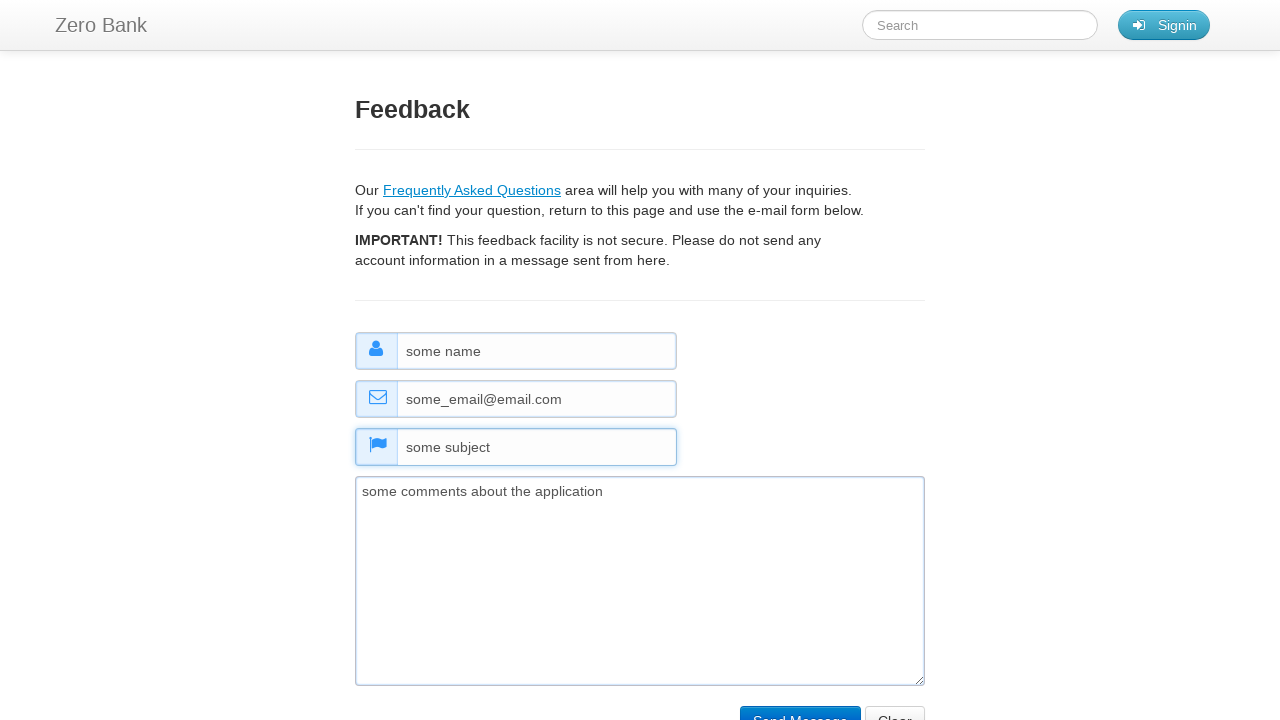

Clicked submit button to submit feedback form at (800, 705) on input[type='submit']
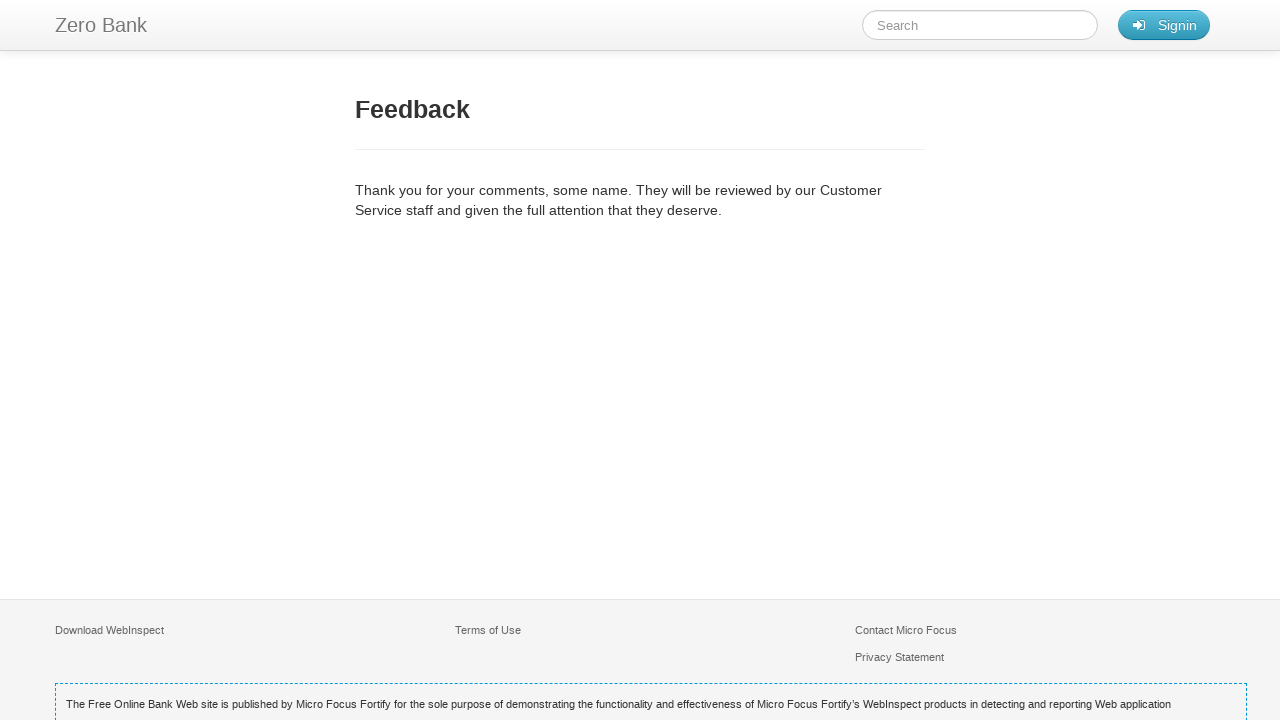

Feedback confirmation page loaded
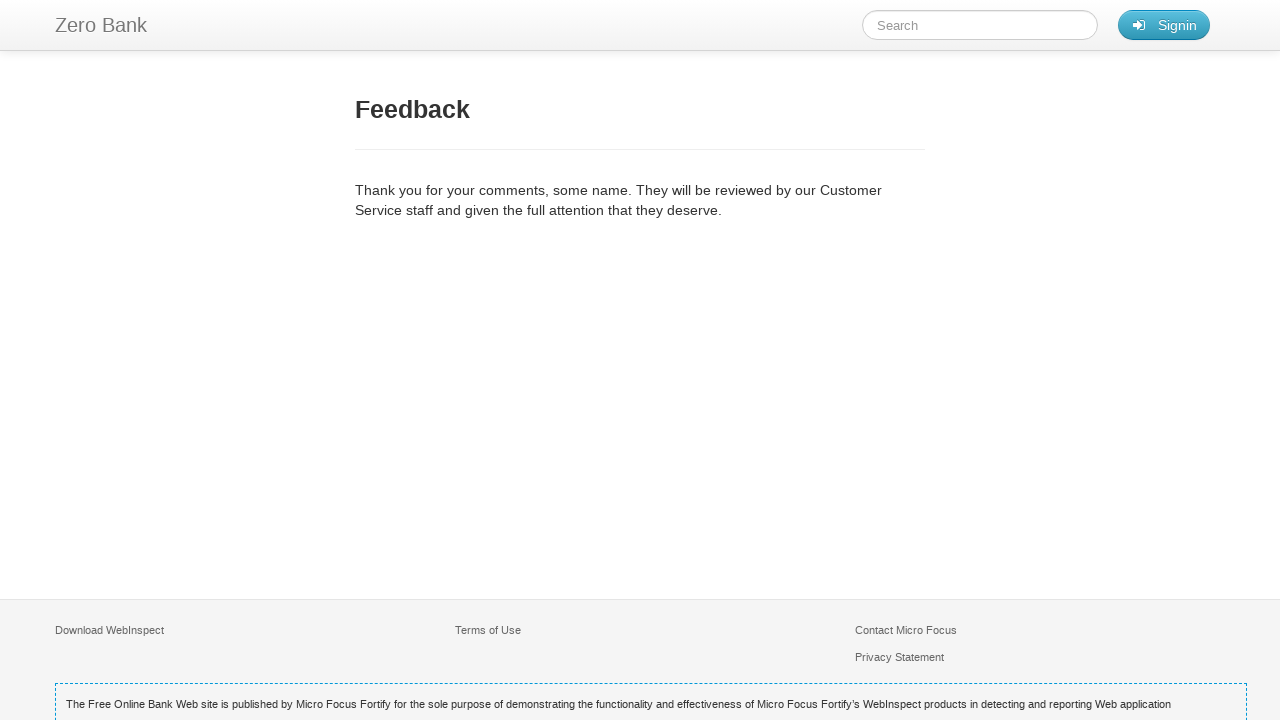

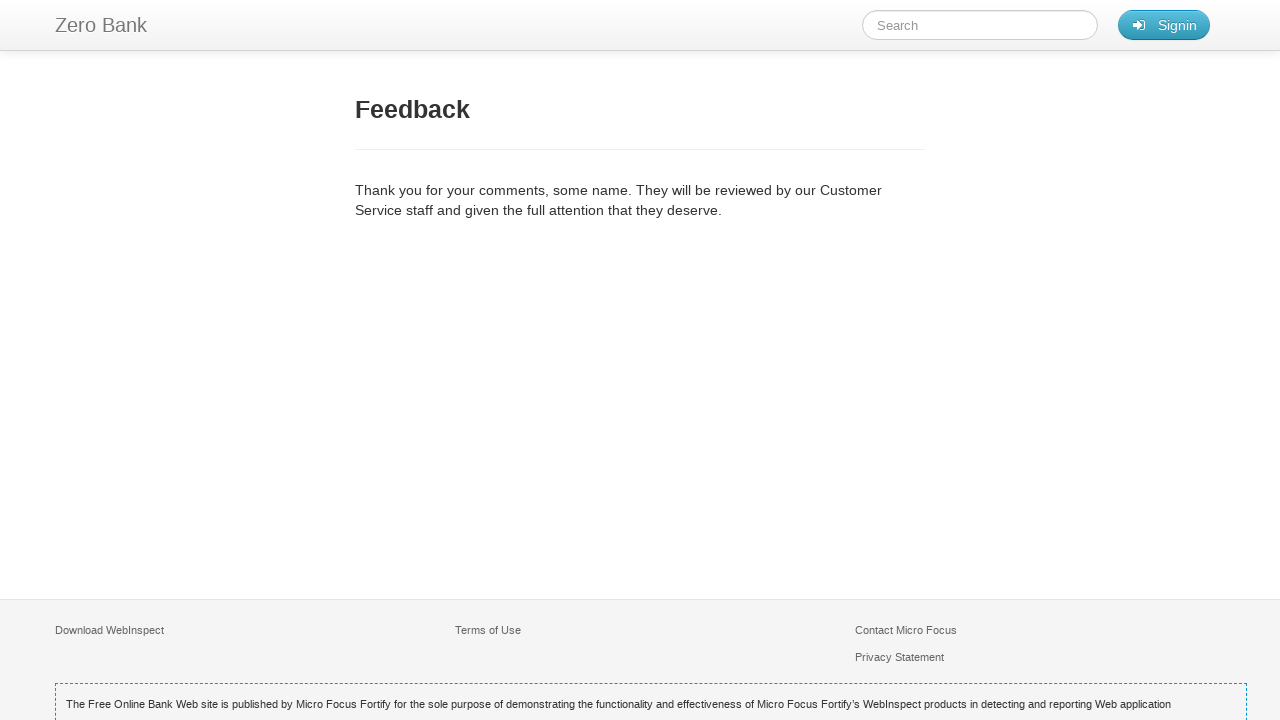